Tests prompt alert functionality by clicking a button, entering text in the alert, and accepting it

Starting URL: https://demoqa.com/alerts

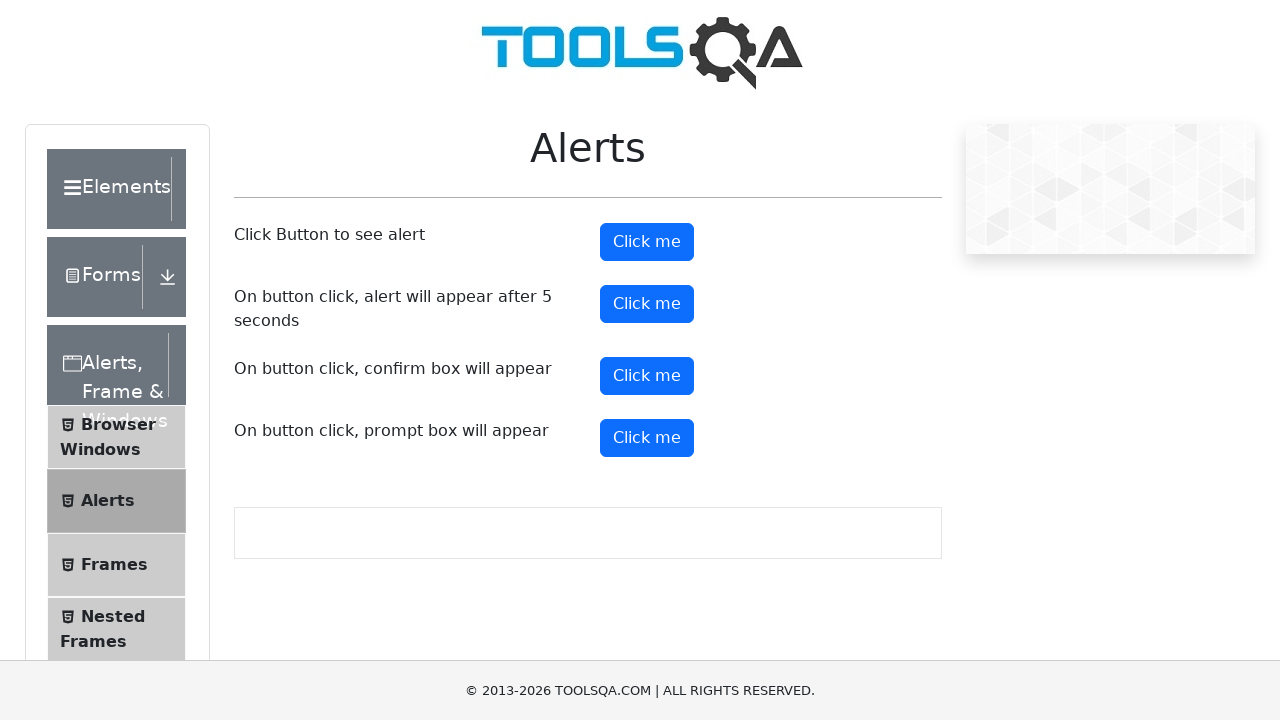

Navigated to https://demoqa.com/alerts
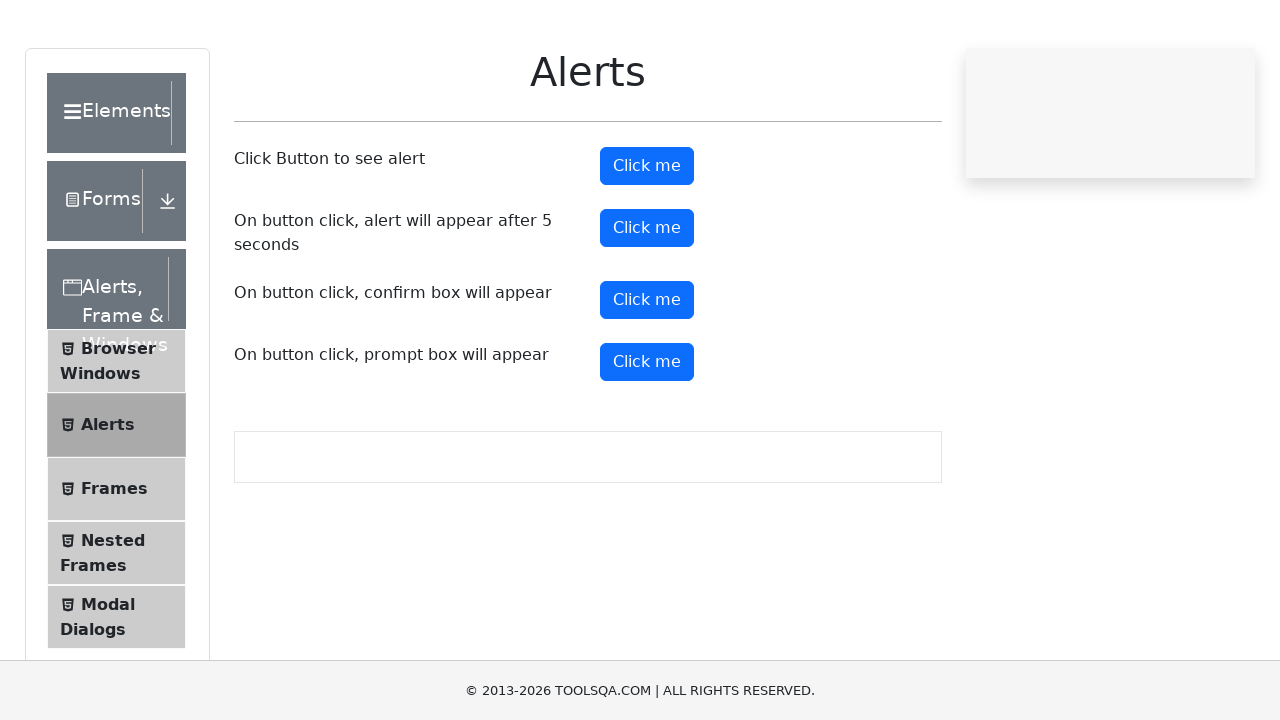

Clicked the prompt button at (647, 438) on #promtButton
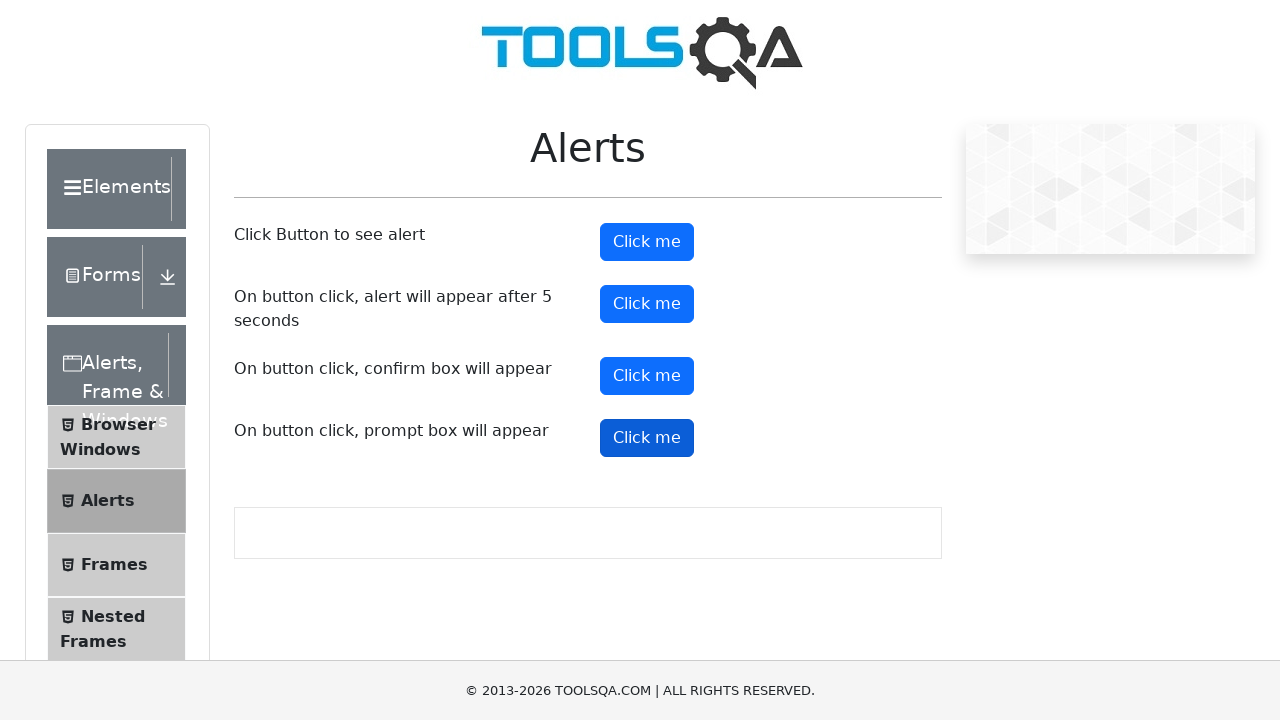

Set up dialog handler to accept prompt with text 'Akhil'
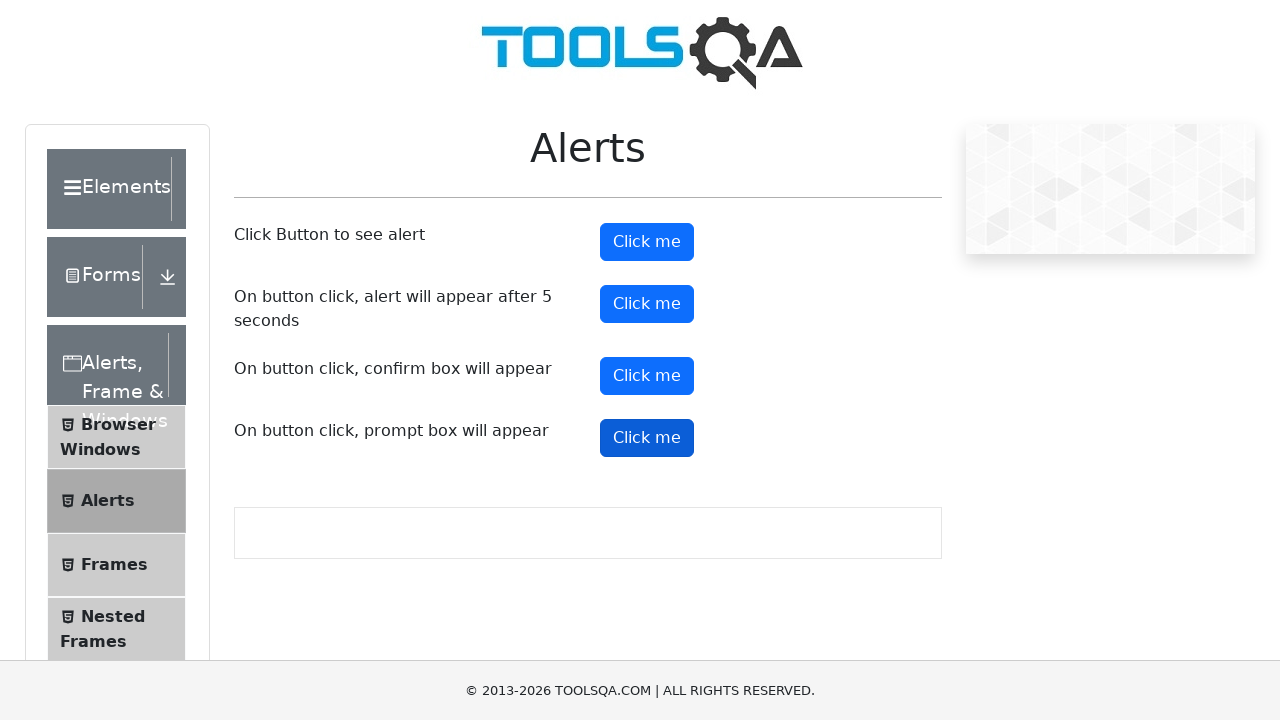

Clicked prompt button again to trigger dialog and accept with 'Akhil' at (647, 438) on #promtButton
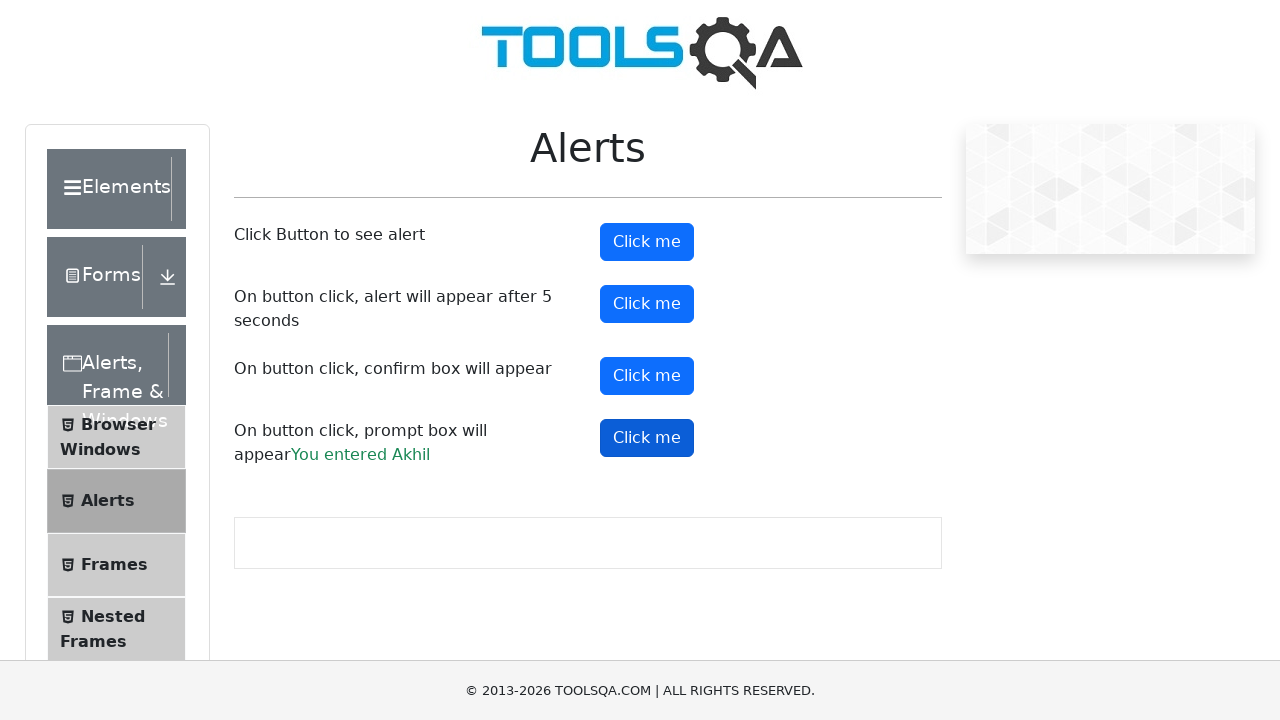

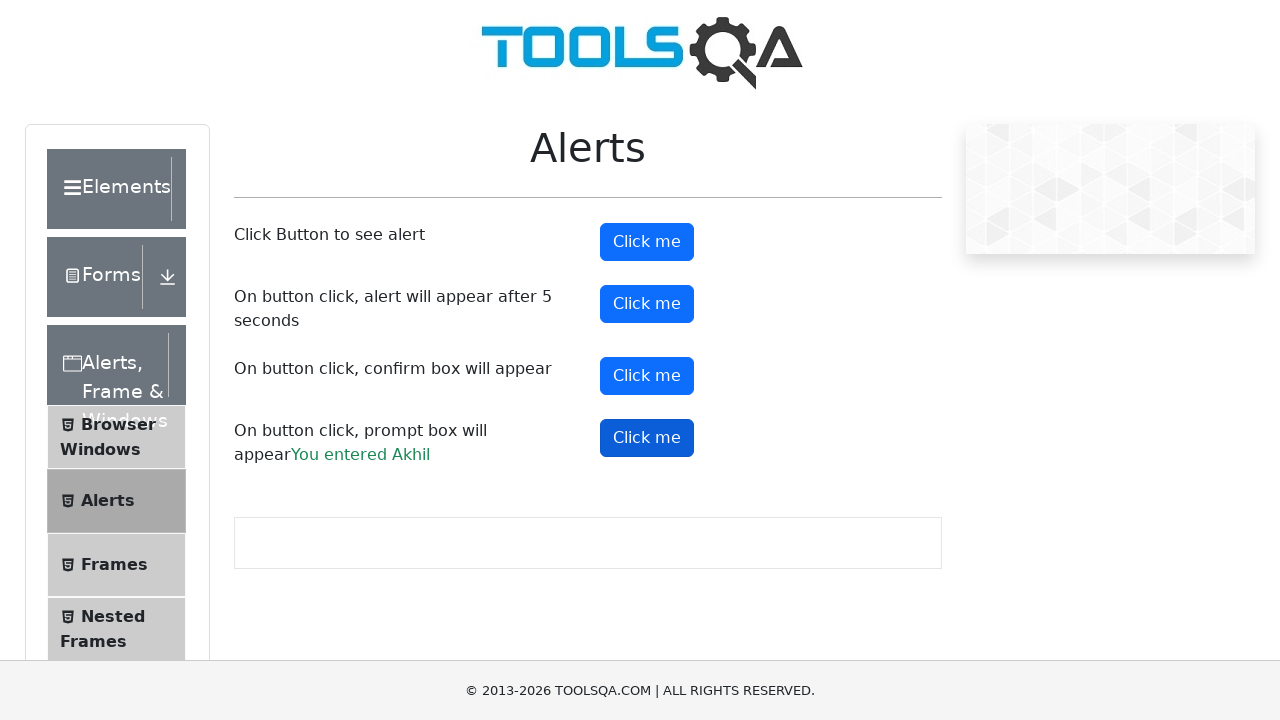